Tests that edits are cancelled when pressing Escape key

Starting URL: https://demo.playwright.dev/todomvc

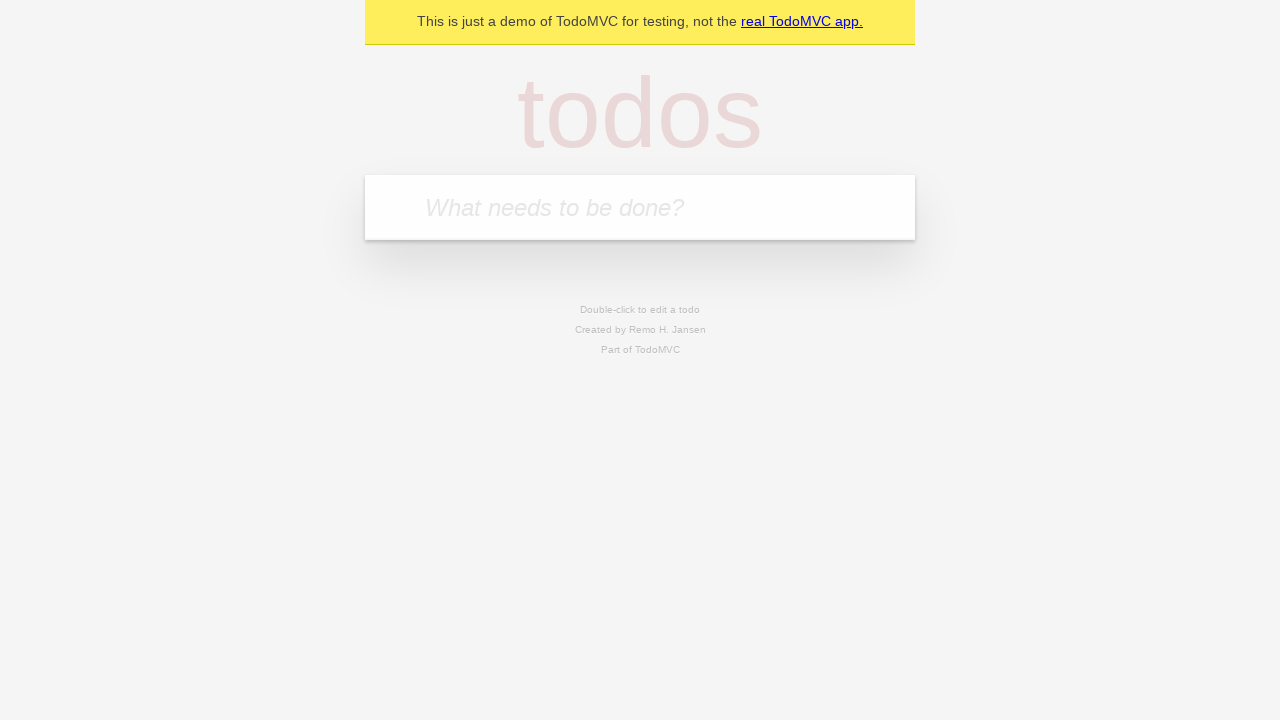

Filled todo input with 'buy some cheese' on internal:attr=[placeholder="What needs to be done?"i]
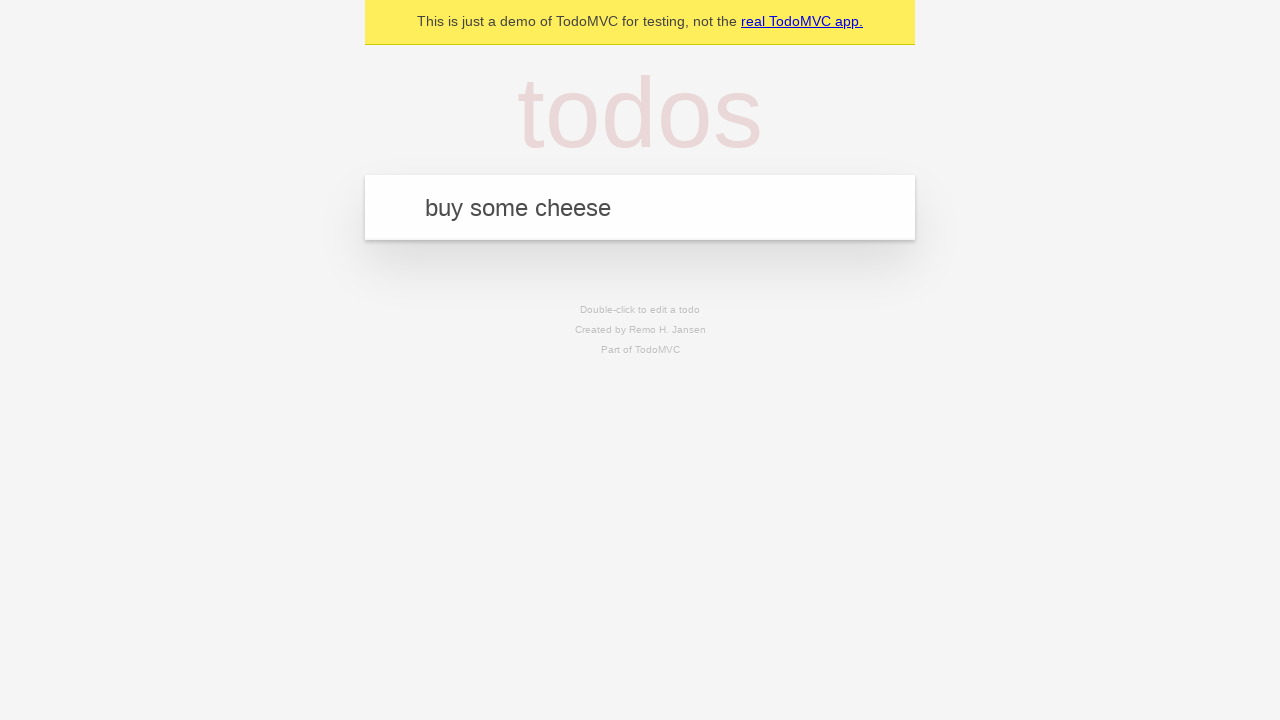

Pressed Enter to create first todo on internal:attr=[placeholder="What needs to be done?"i]
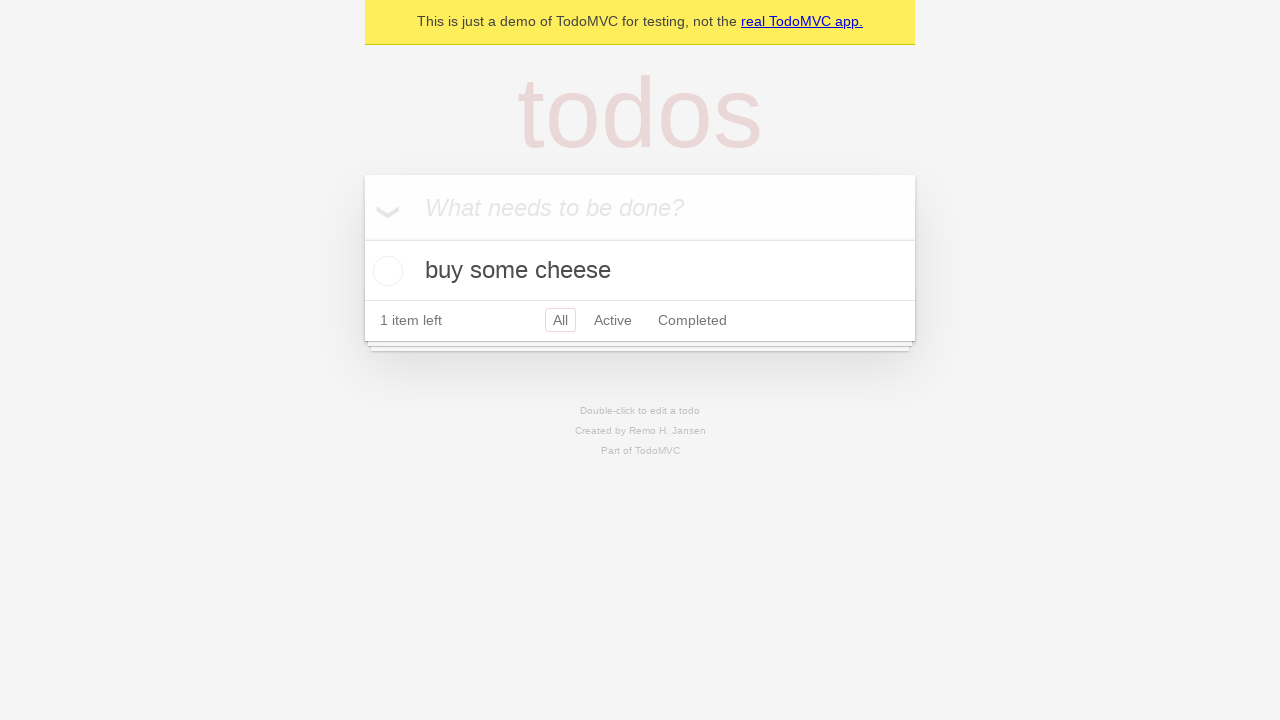

Filled todo input with 'feed the cat' on internal:attr=[placeholder="What needs to be done?"i]
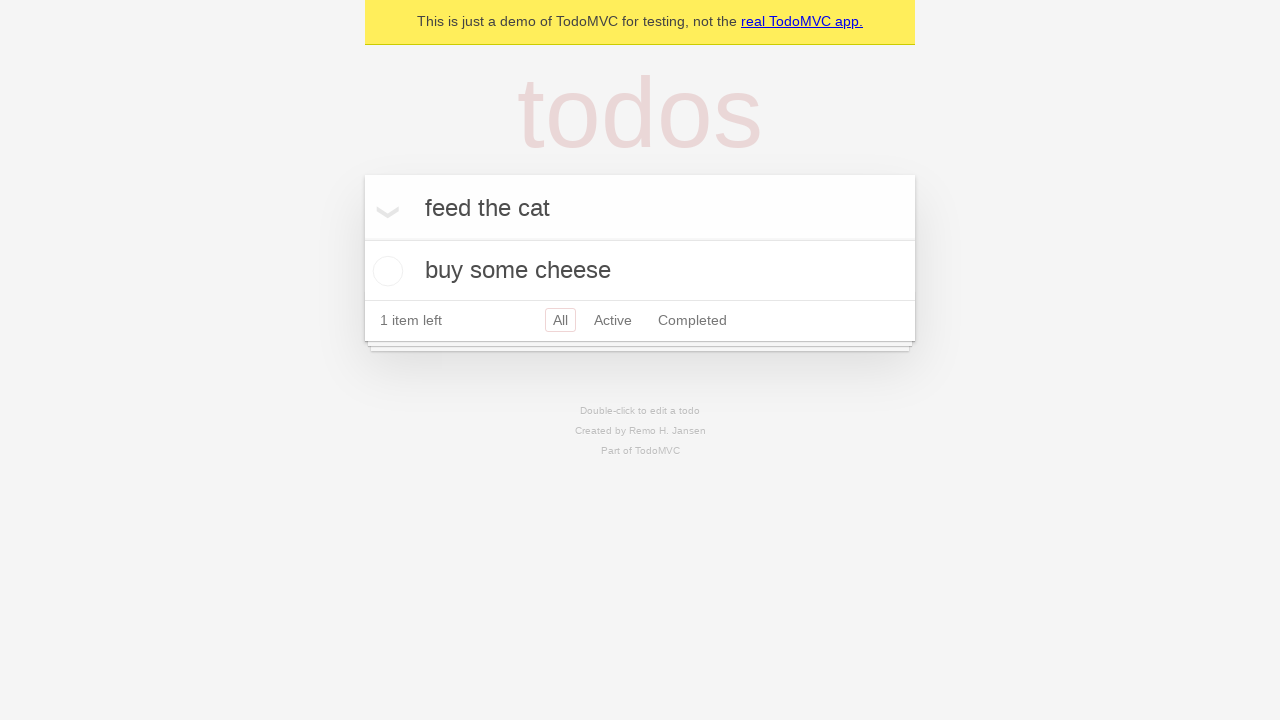

Pressed Enter to create second todo on internal:attr=[placeholder="What needs to be done?"i]
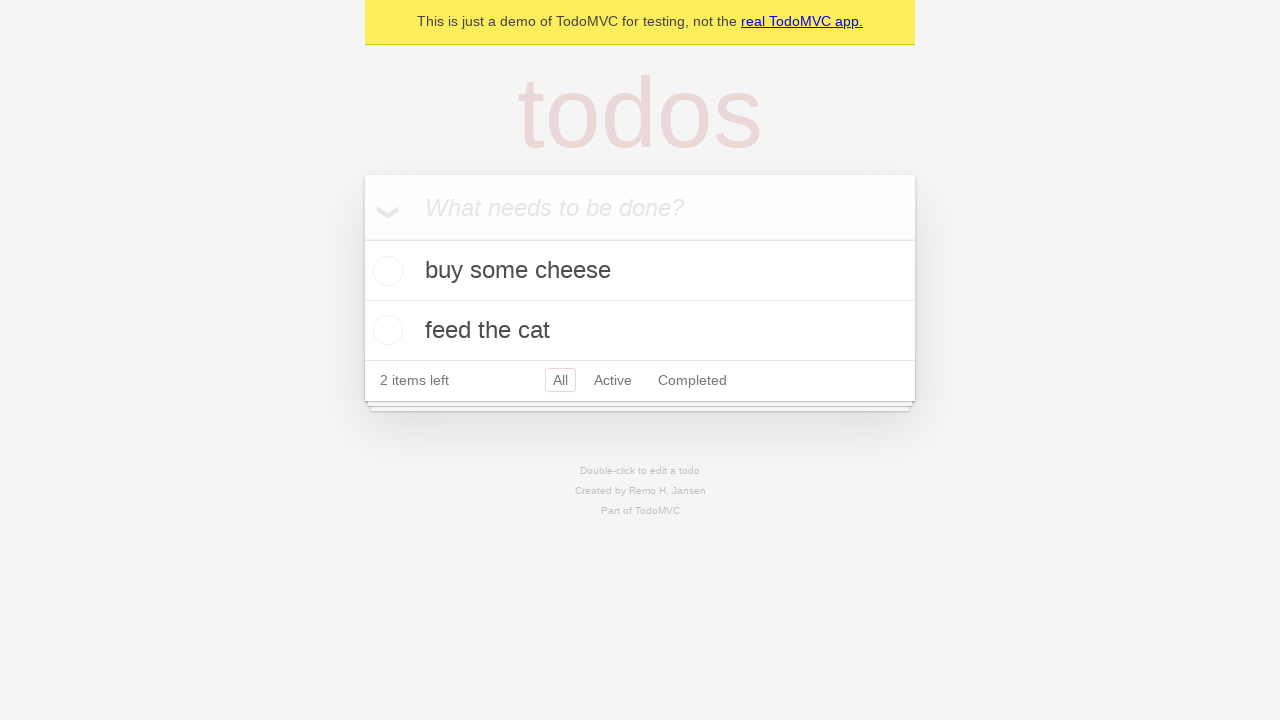

Filled todo input with 'book a doctors appointment' on internal:attr=[placeholder="What needs to be done?"i]
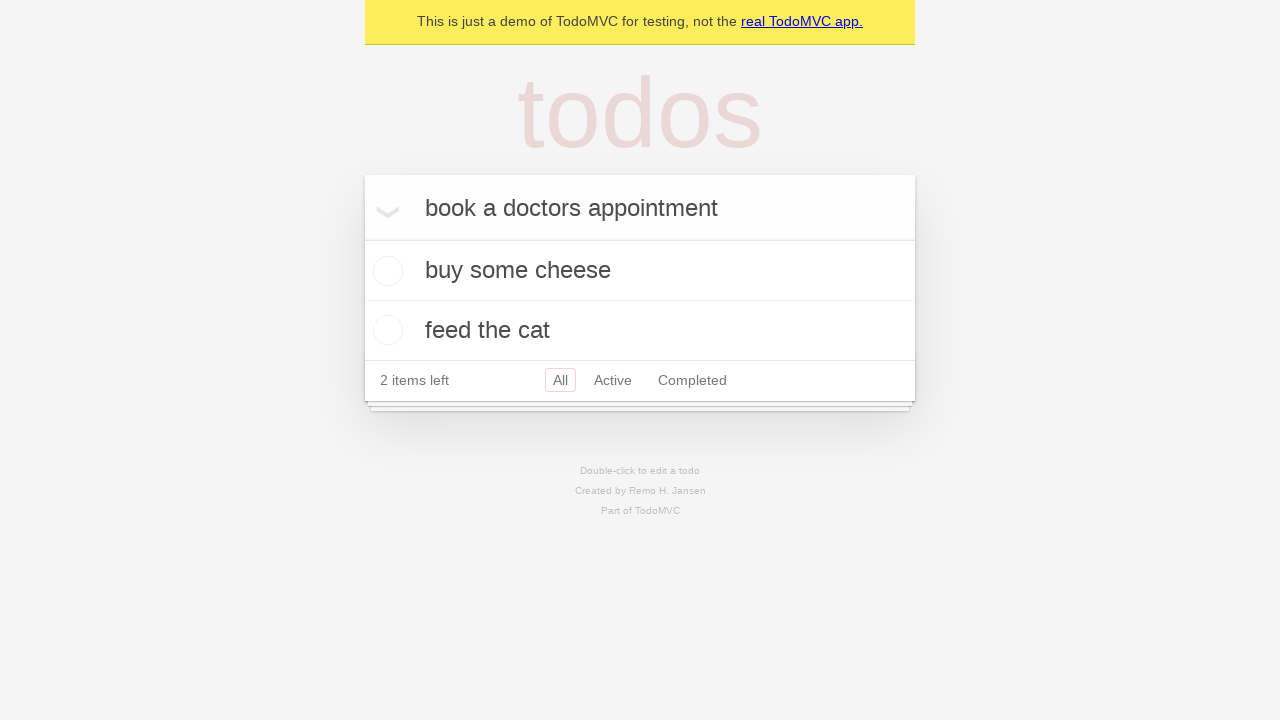

Pressed Enter to create third todo on internal:attr=[placeholder="What needs to be done?"i]
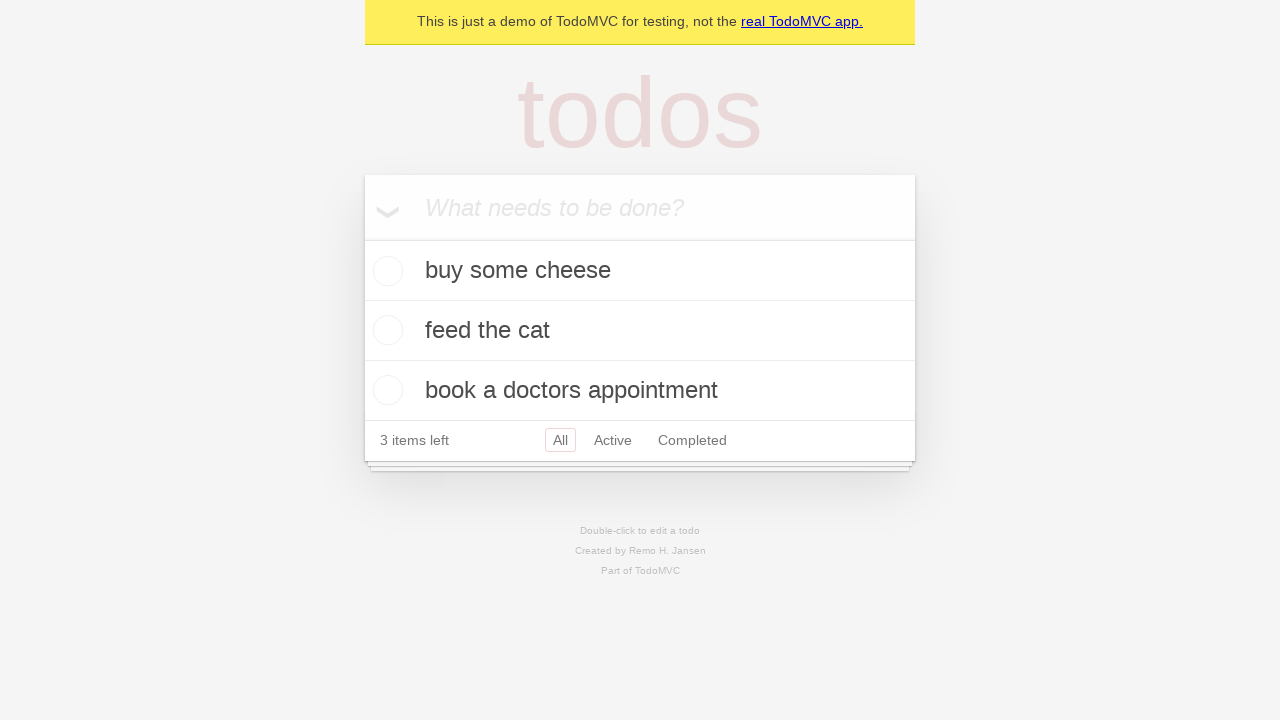

Double-clicked second todo item to enter edit mode at (640, 331) on internal:testid=[data-testid="todo-item"s] >> nth=1
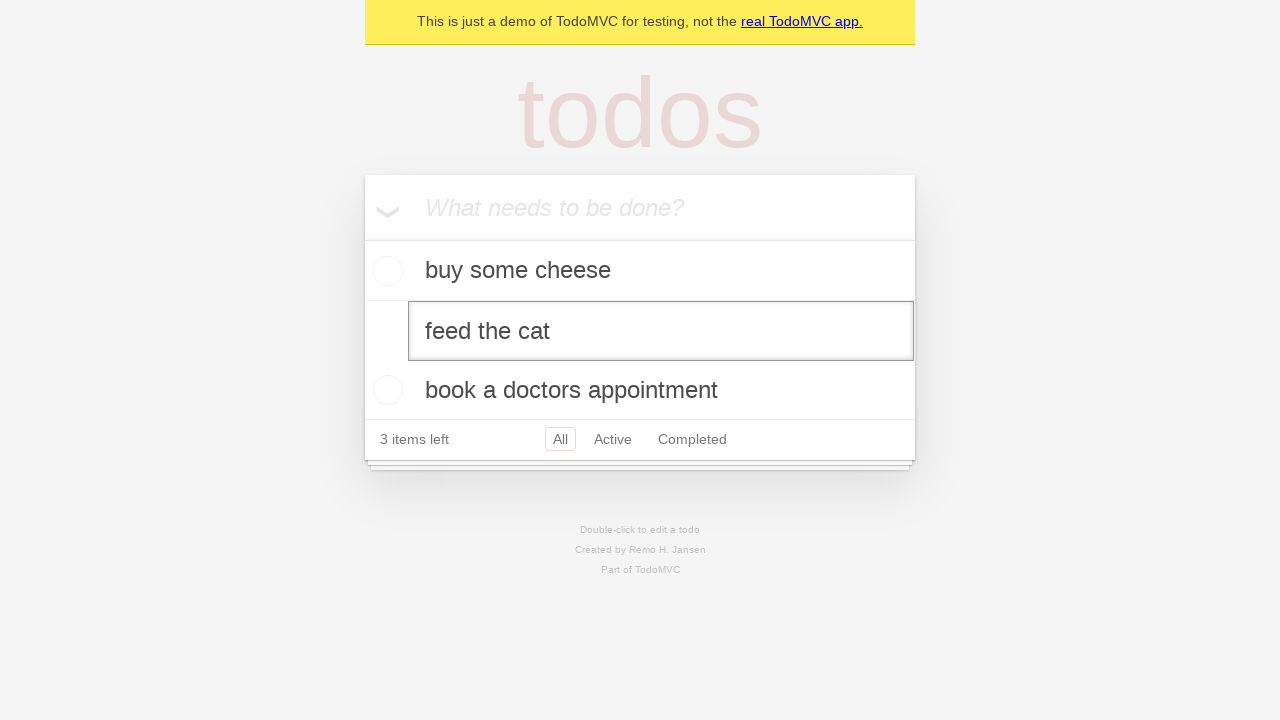

Filled edit textbox with new text 'buy some sausages' on internal:testid=[data-testid="todo-item"s] >> nth=1 >> internal:role=textbox[nam
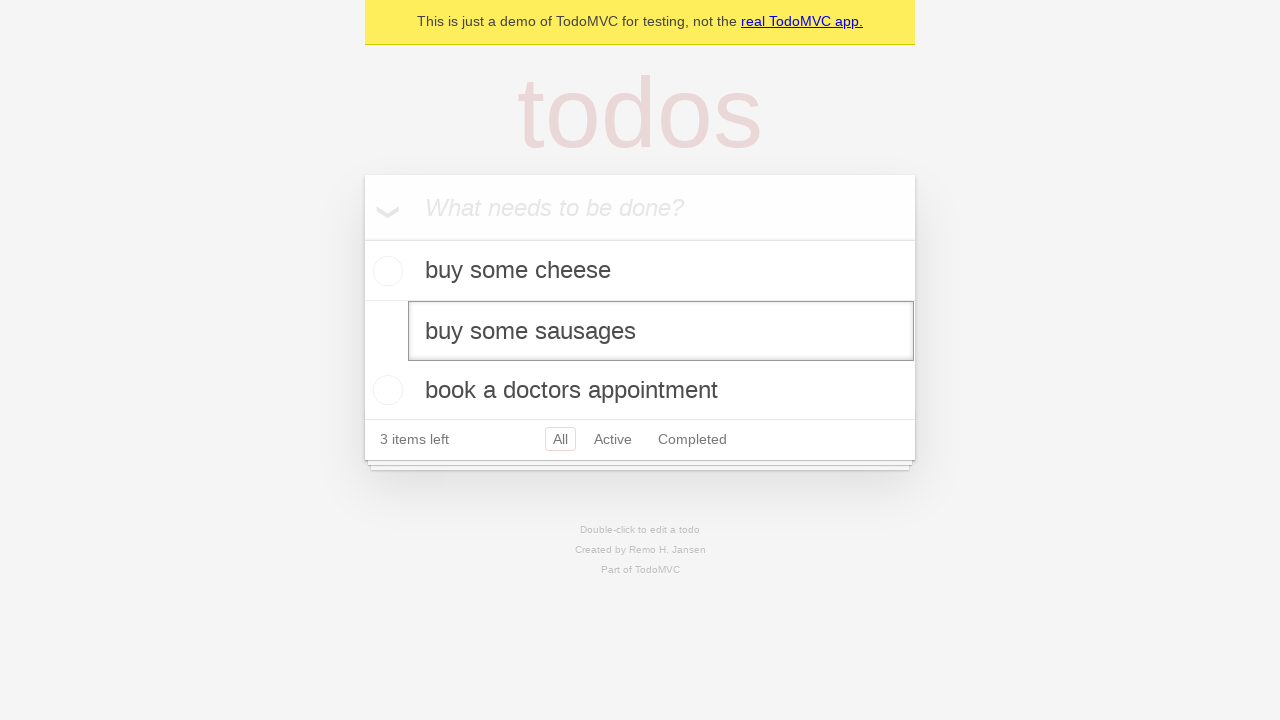

Pressed Escape key to cancel edit and verify changes are discarded on internal:testid=[data-testid="todo-item"s] >> nth=1 >> internal:role=textbox[nam
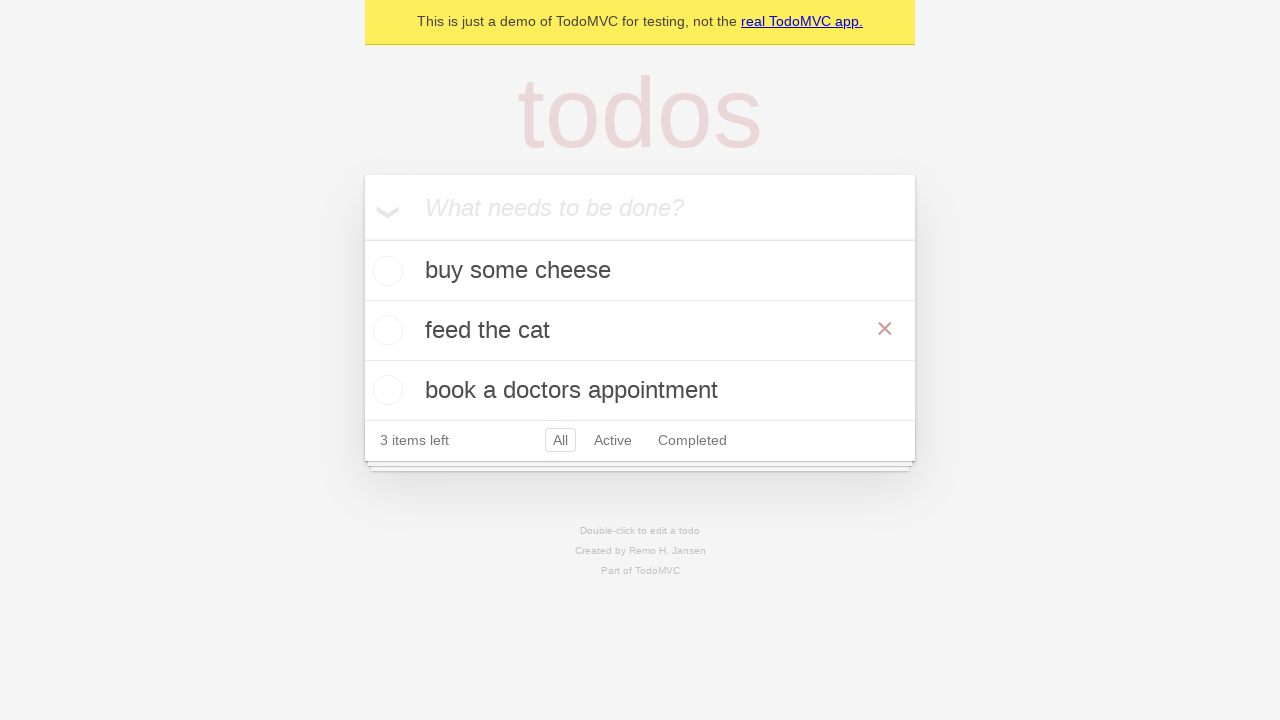

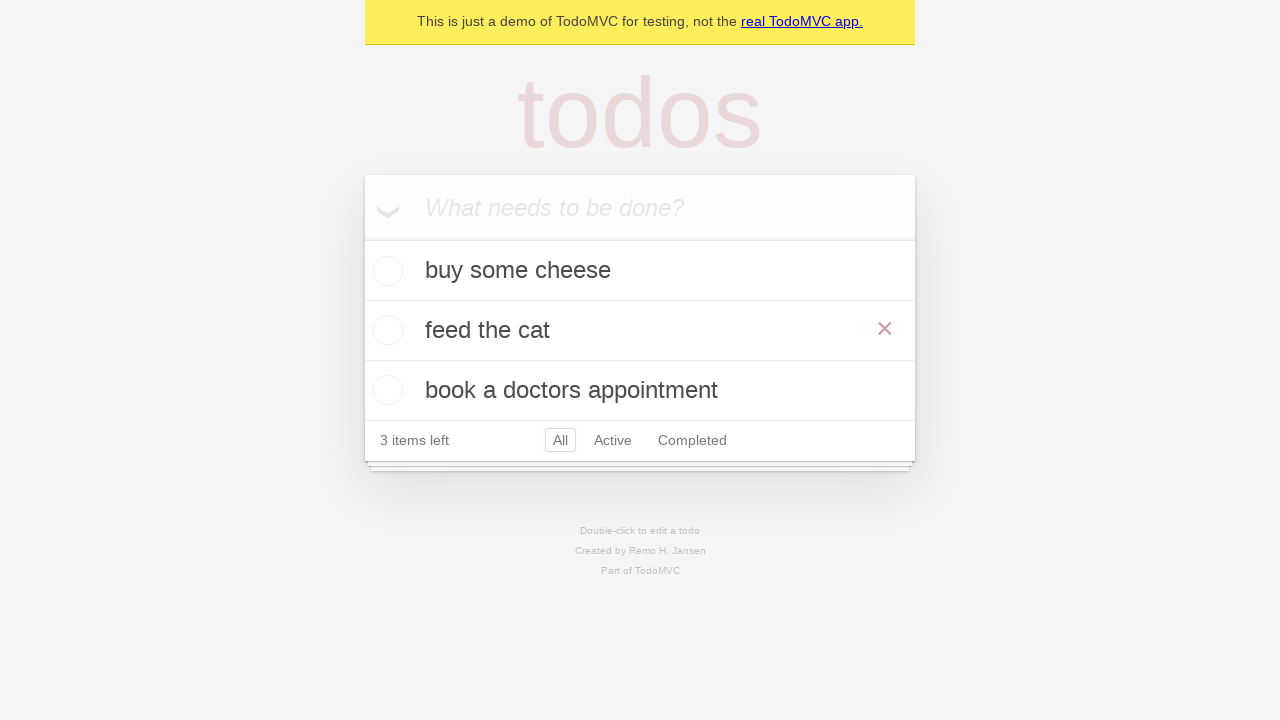